Tests repeatedly clicking a button until a popup appears with specific text

Starting URL: https://vip.ceshiren.com/#/ui_study/frame

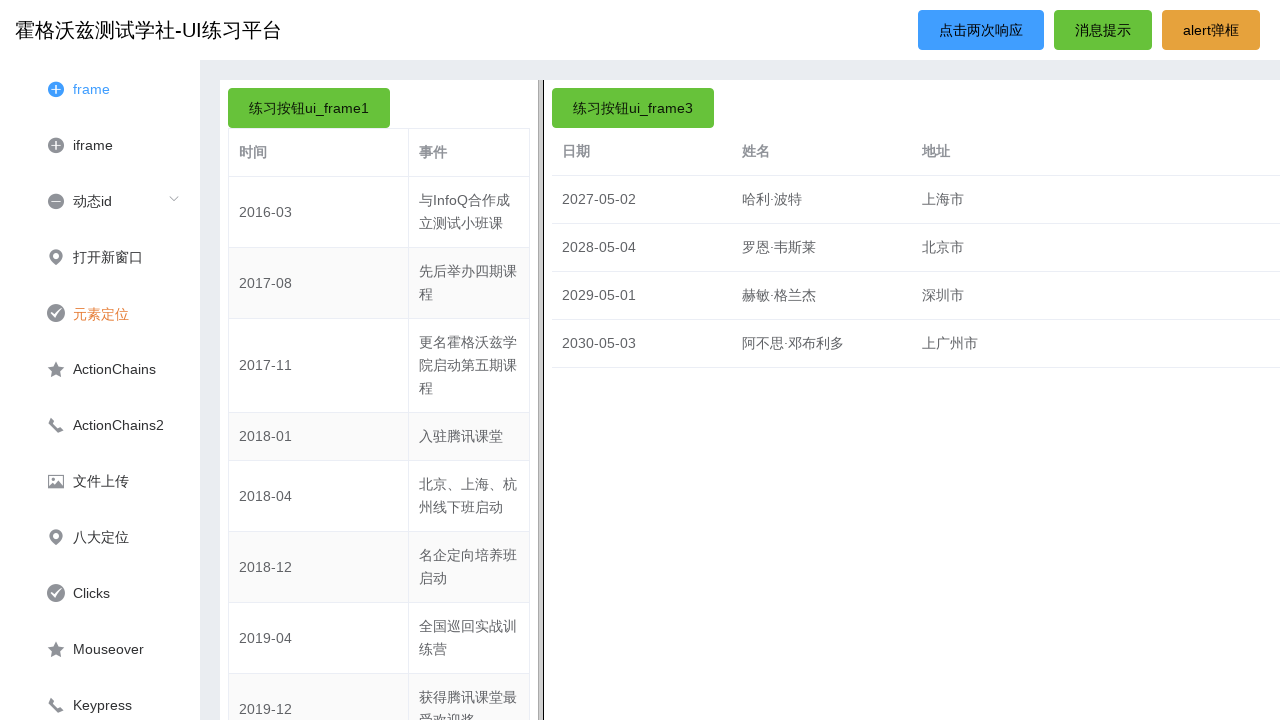

Clicked primary button (first click) at (981, 30) on #primary_btn
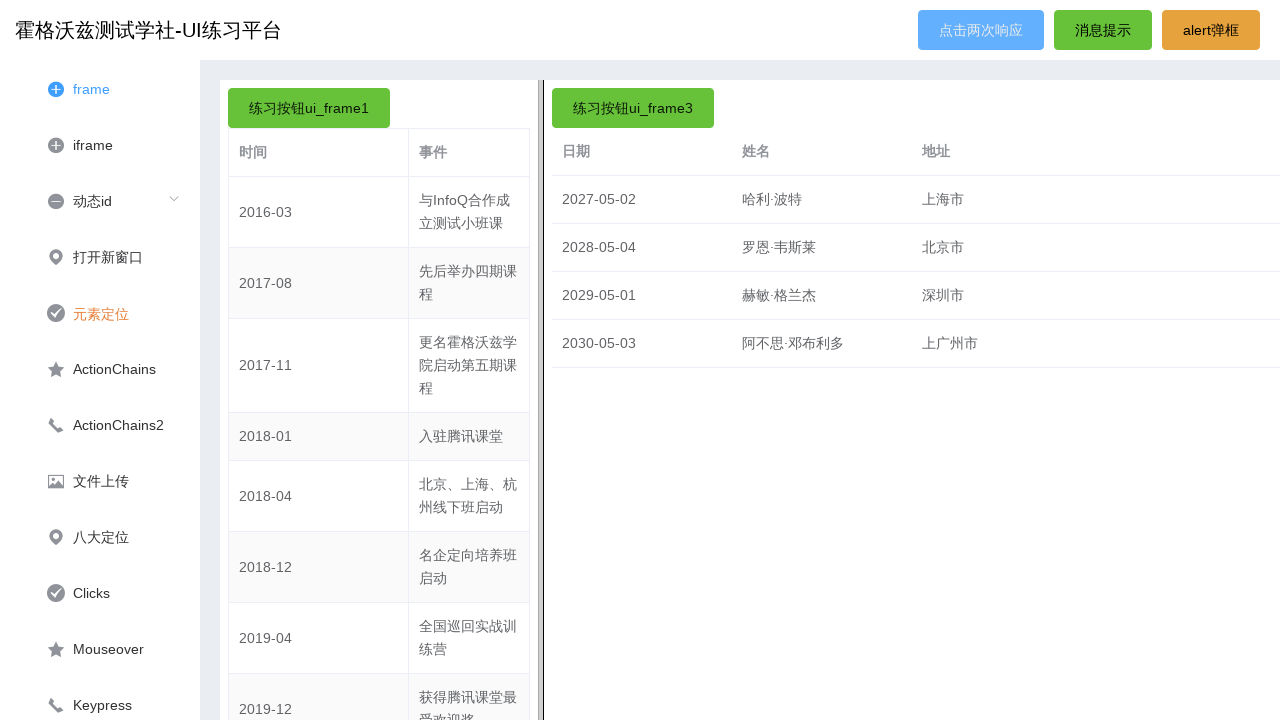

Clicked primary button (second click) at (981, 30) on #primary_btn
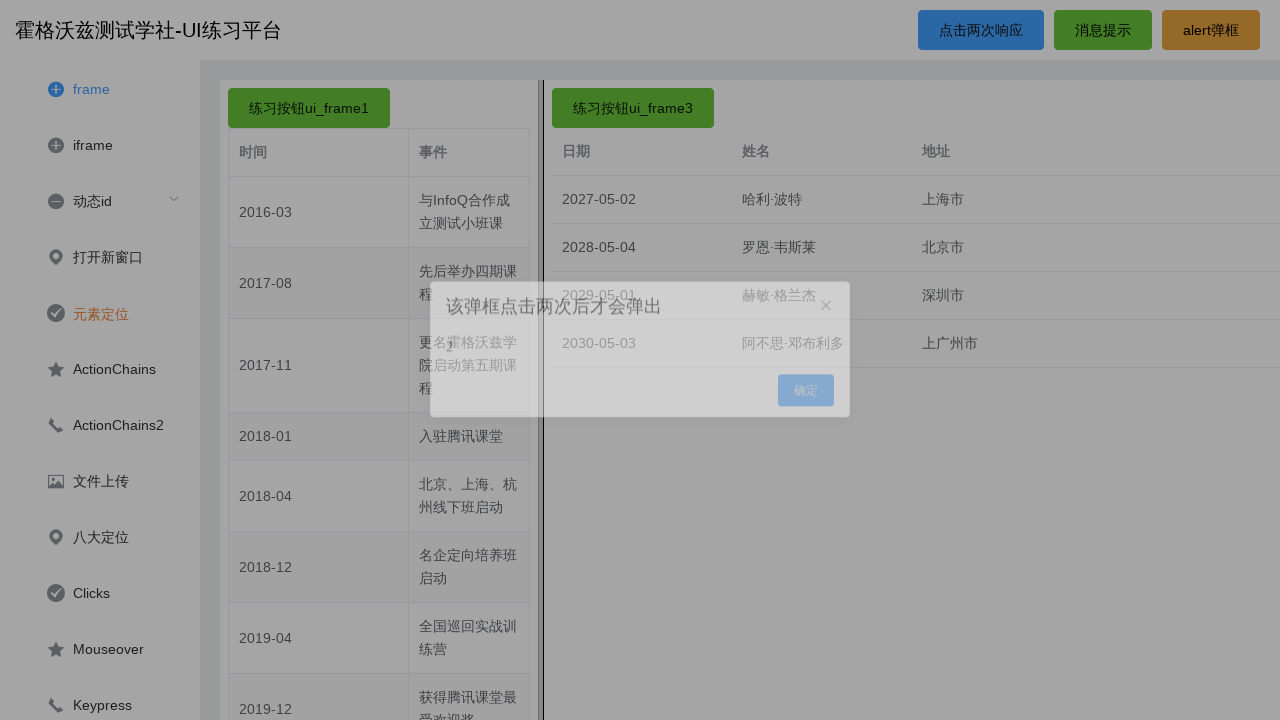

Popup appeared with expected text '该弹框点击两次后才会弹出'
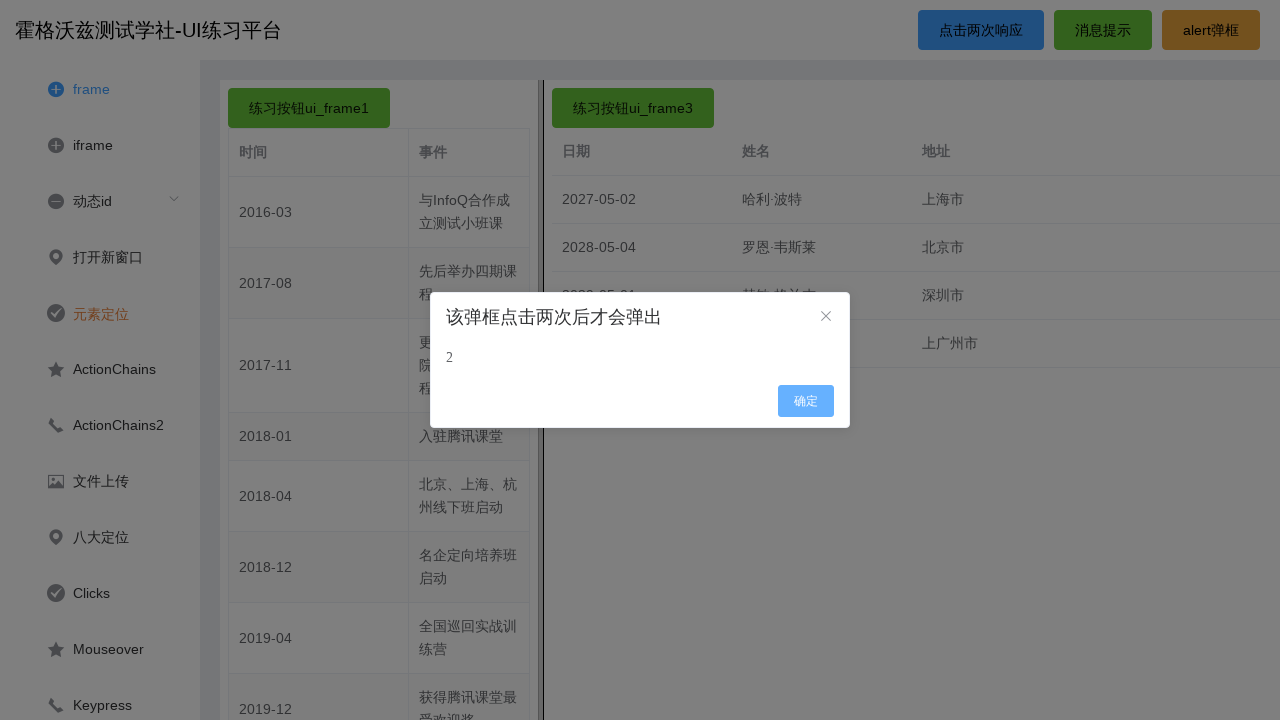

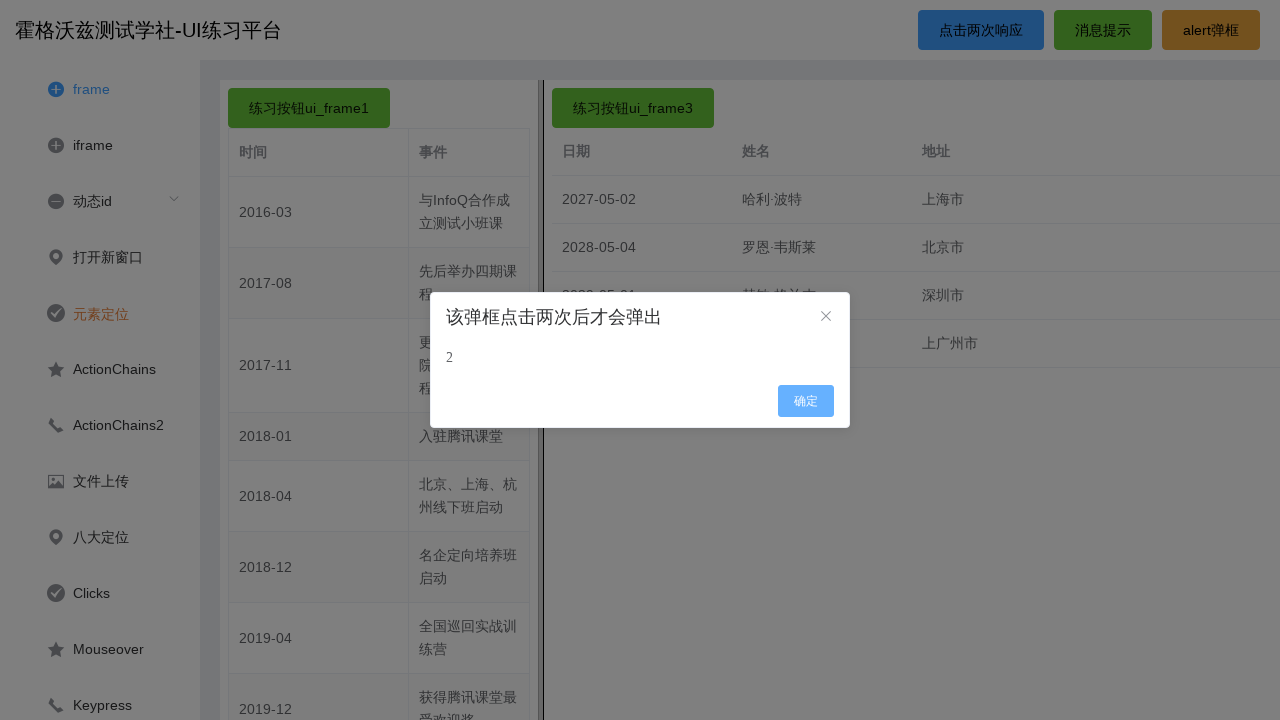